Tests dynamic loading by clicking start button and verifying the Hello World element becomes visible

Starting URL: https://automationfc.github.io/dynamic-loading/

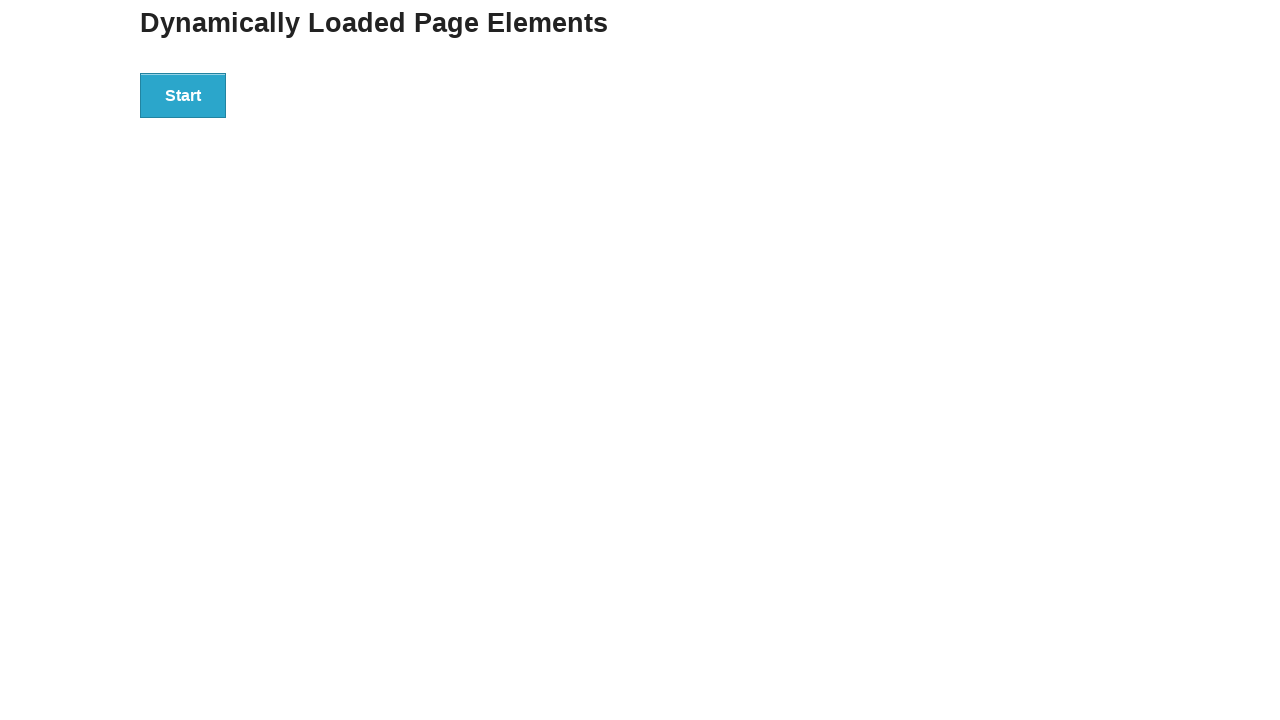

Clicked start button to trigger dynamic loading at (183, 95) on div#start>button
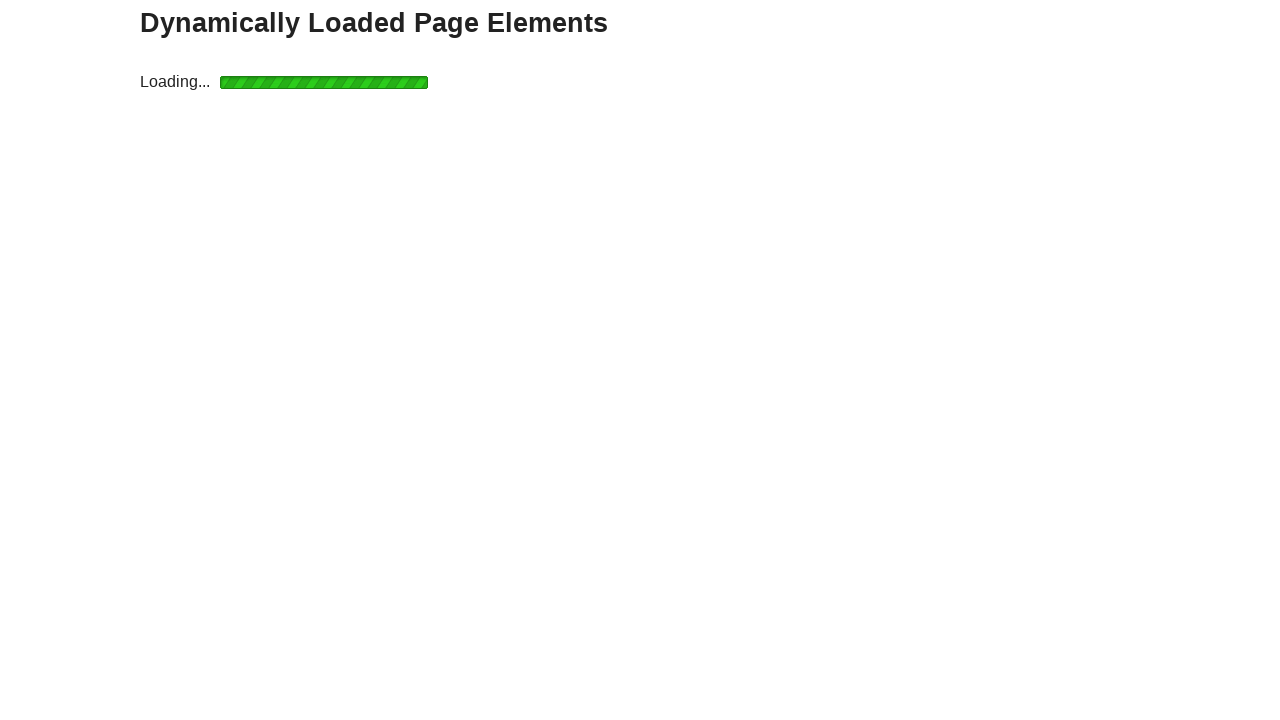

Hello World element became visible after dynamic loading
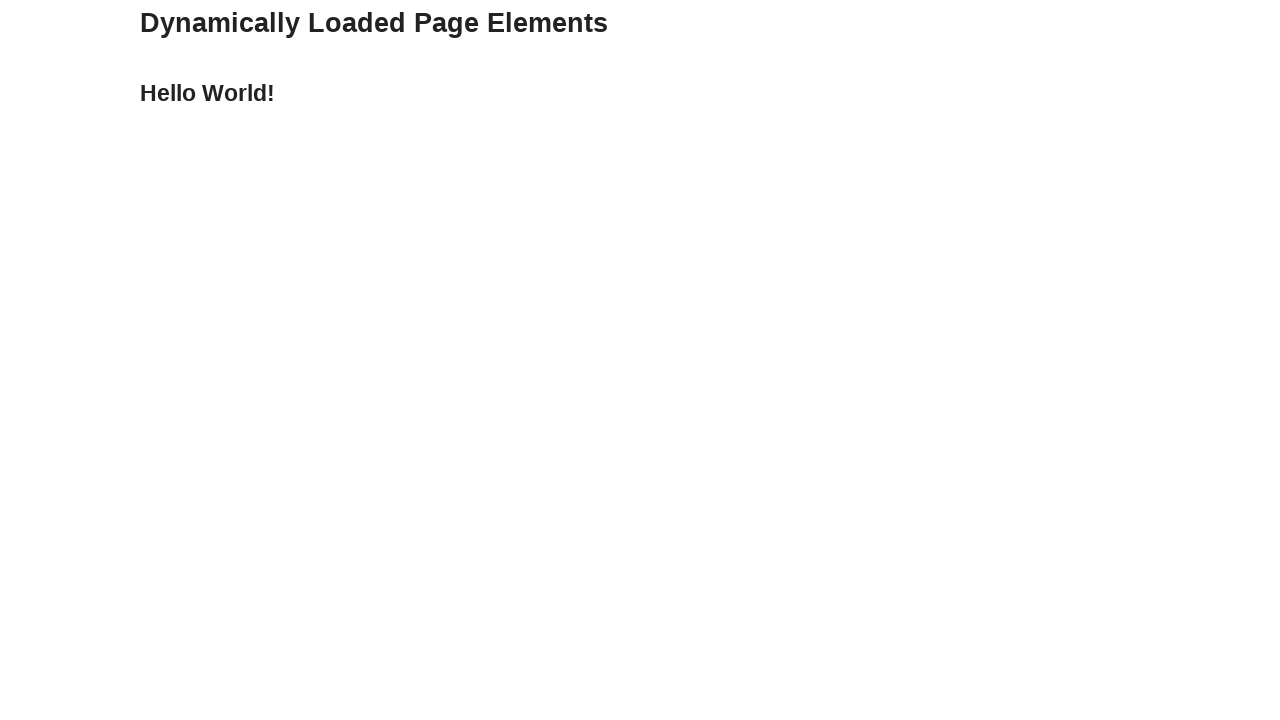

Verified that Hello World element is visible
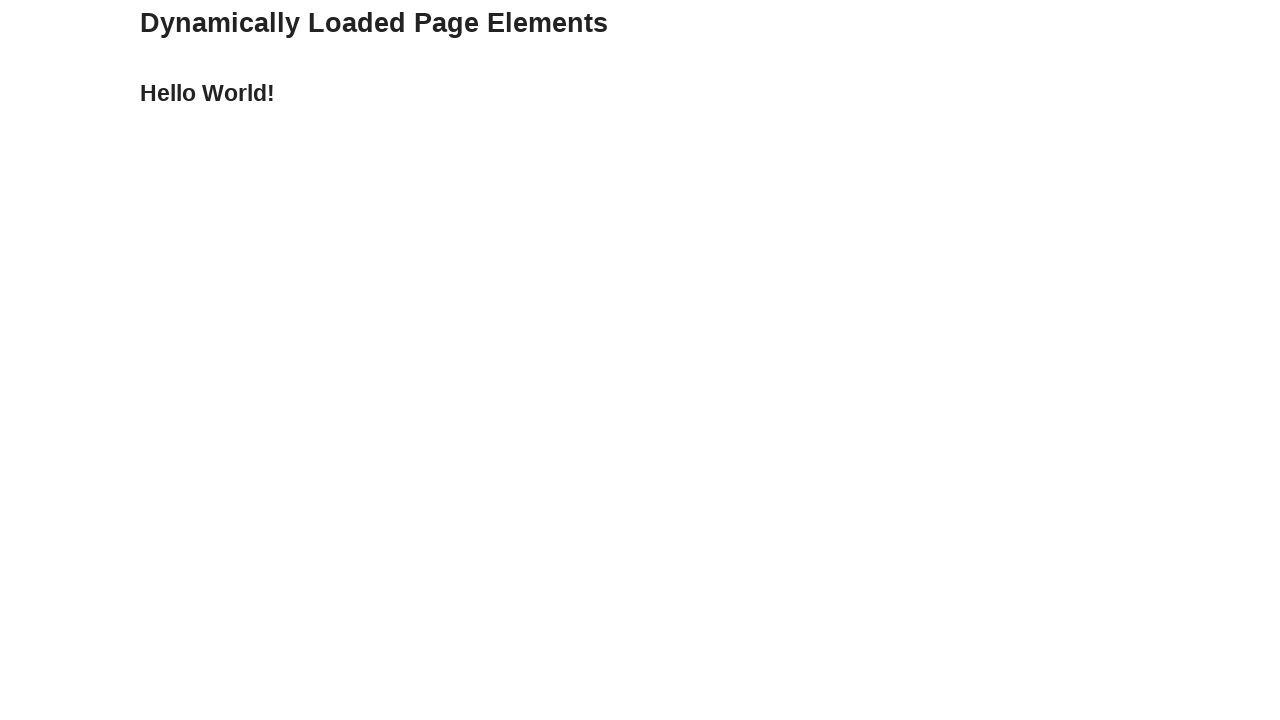

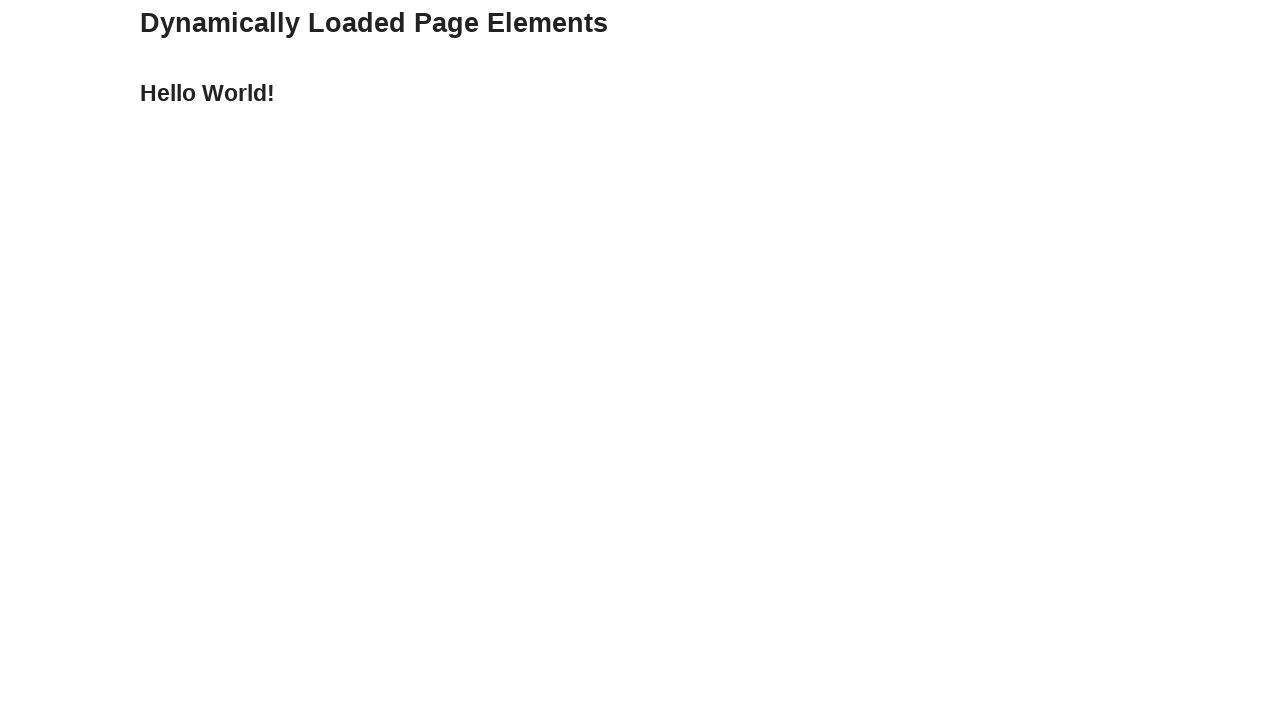